Tests mouse hover functionality by hovering over an element and clicking on the revealed Top and Reload links

Starting URL: https://rahulshettyacademy.com/AutomationPractice/

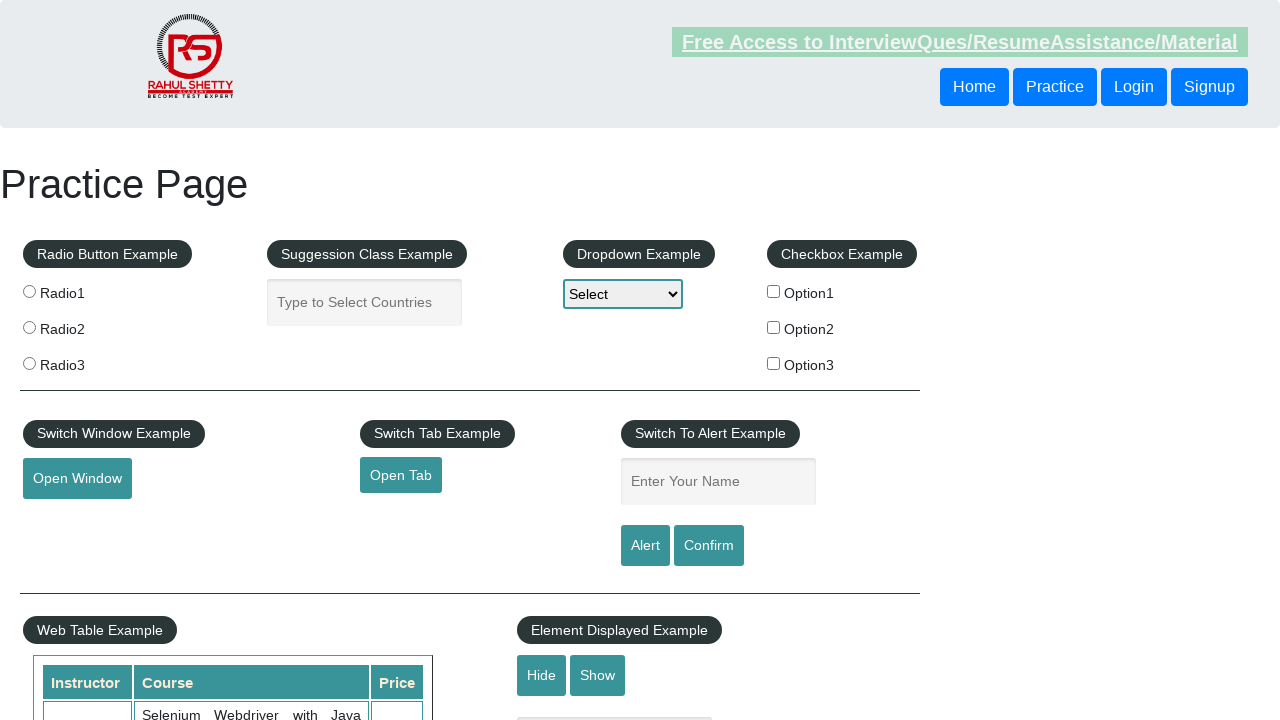

Scrolled to iFrame Example section
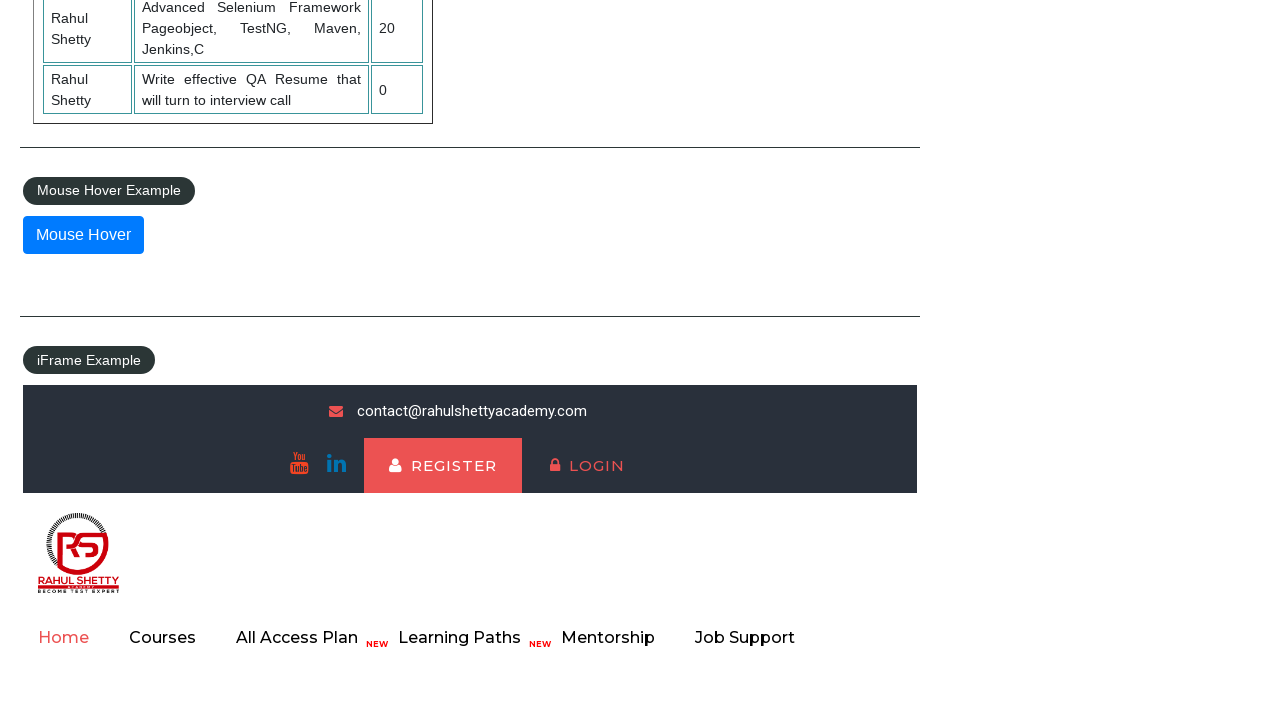

Hovered over mouse hover element at (83, 235) on #mousehover
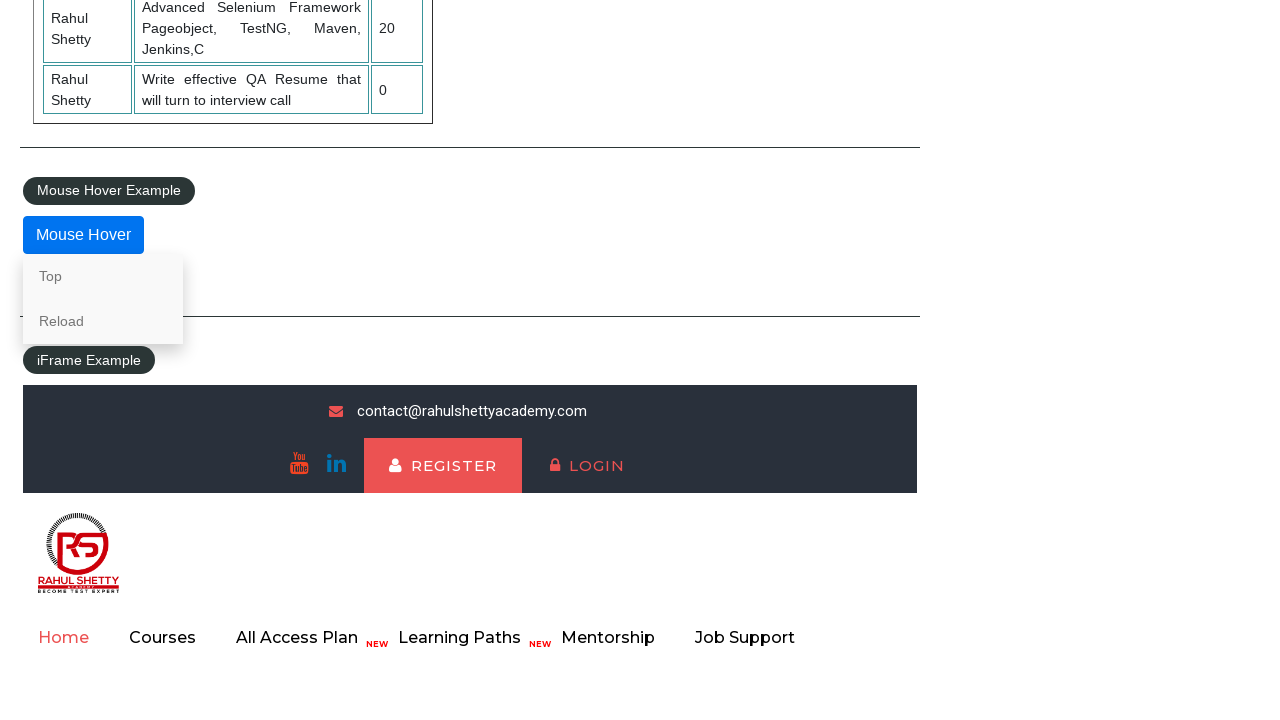

Clicked Top link from hover menu at (103, 276) on xpath=//div[@class='mouse-hover-content']/a[text()='Top']
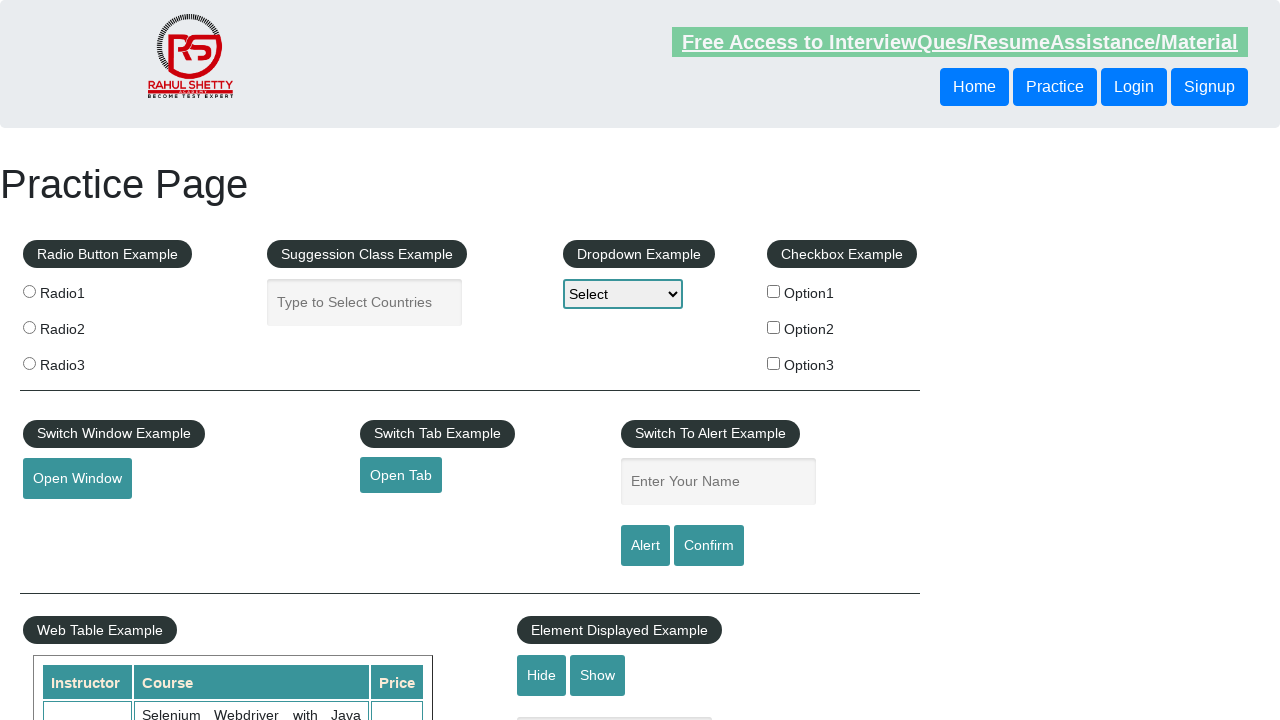

Scrolled back to iFrame Example section
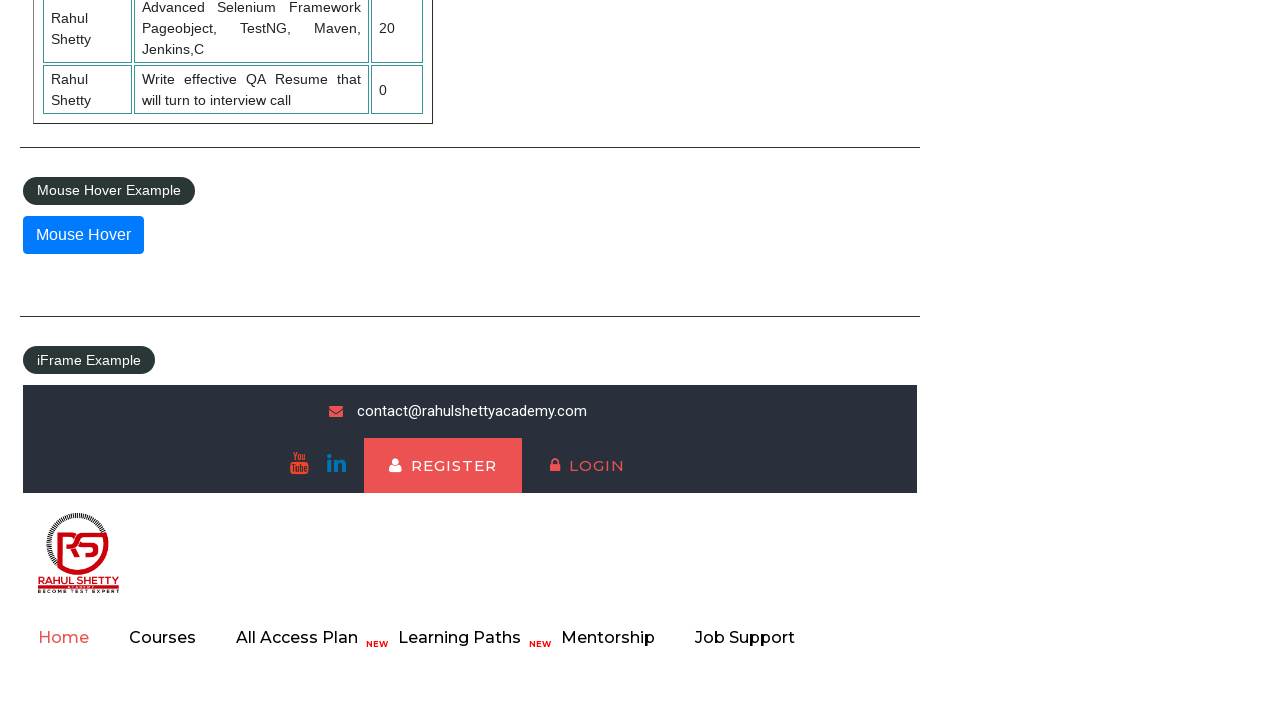

Hovered over mouse hover element again at (83, 235) on #mousehover
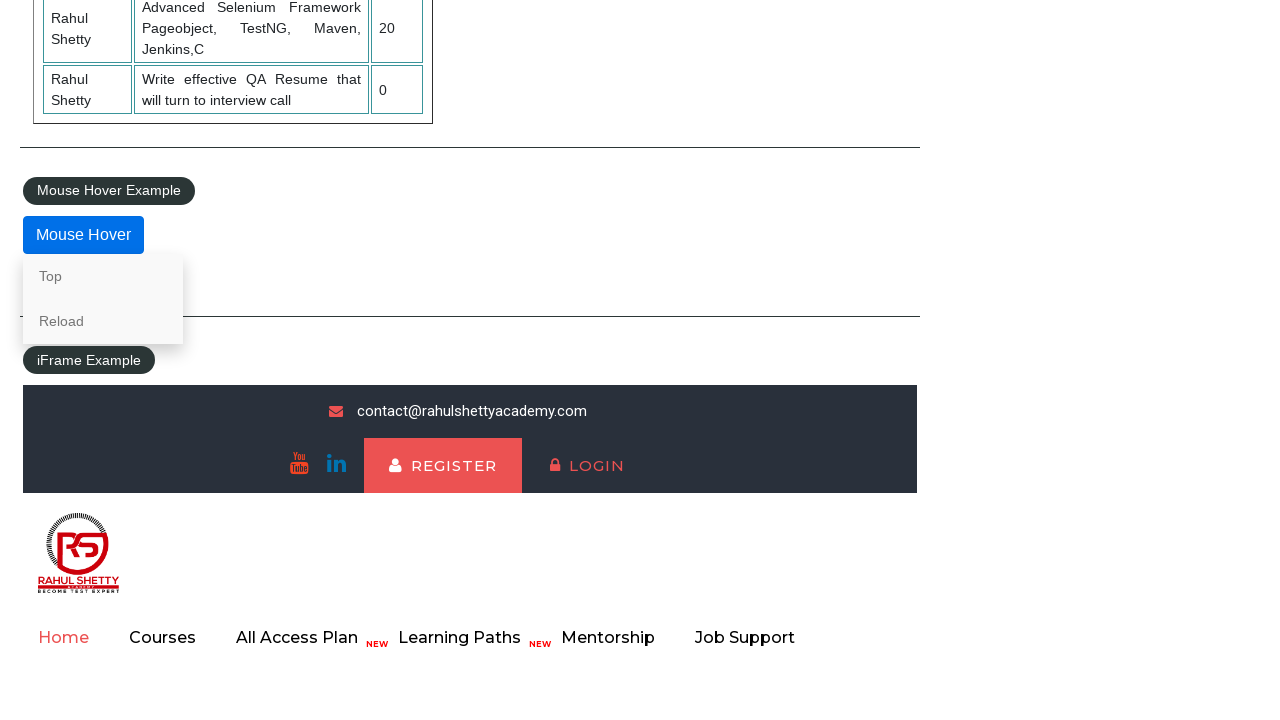

Clicked Top link from hover menu again at (103, 276) on xpath=//div[@class='mouse-hover-content']/a[text()='Top']
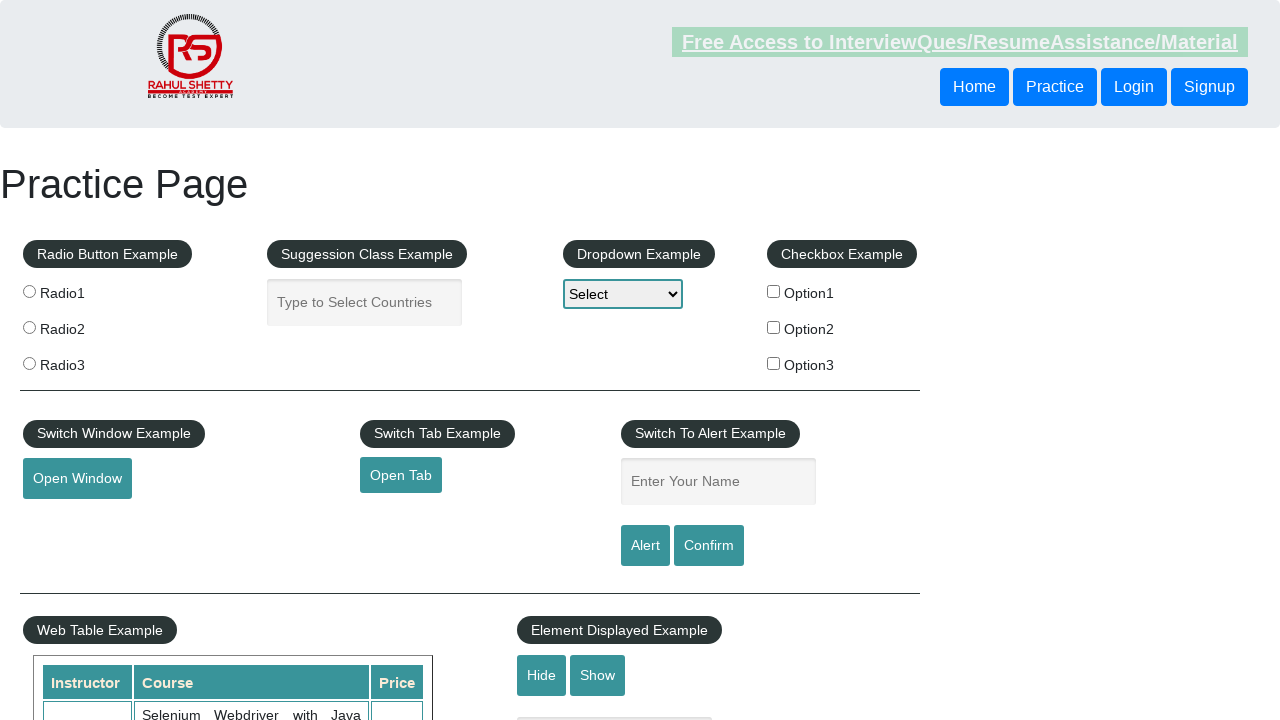

Scrolled back to iFrame Example section
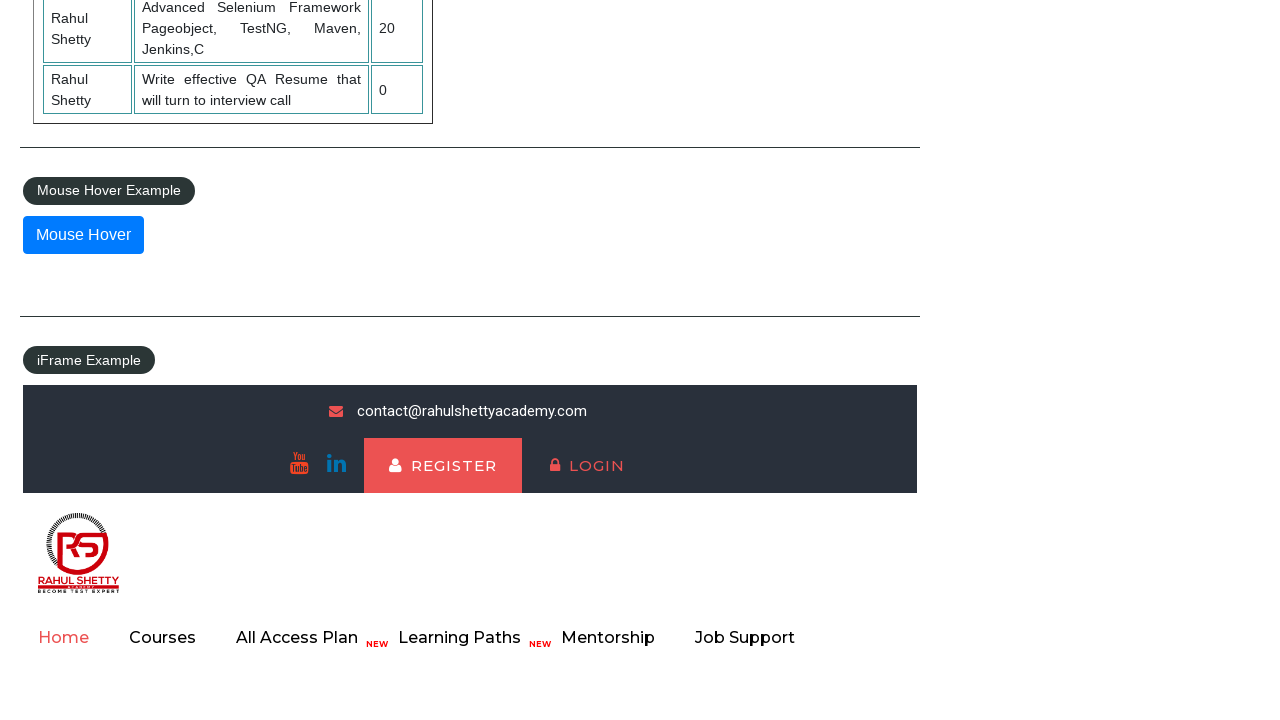

Hovered over mouse hover element to reveal Reload link at (83, 235) on #mousehover
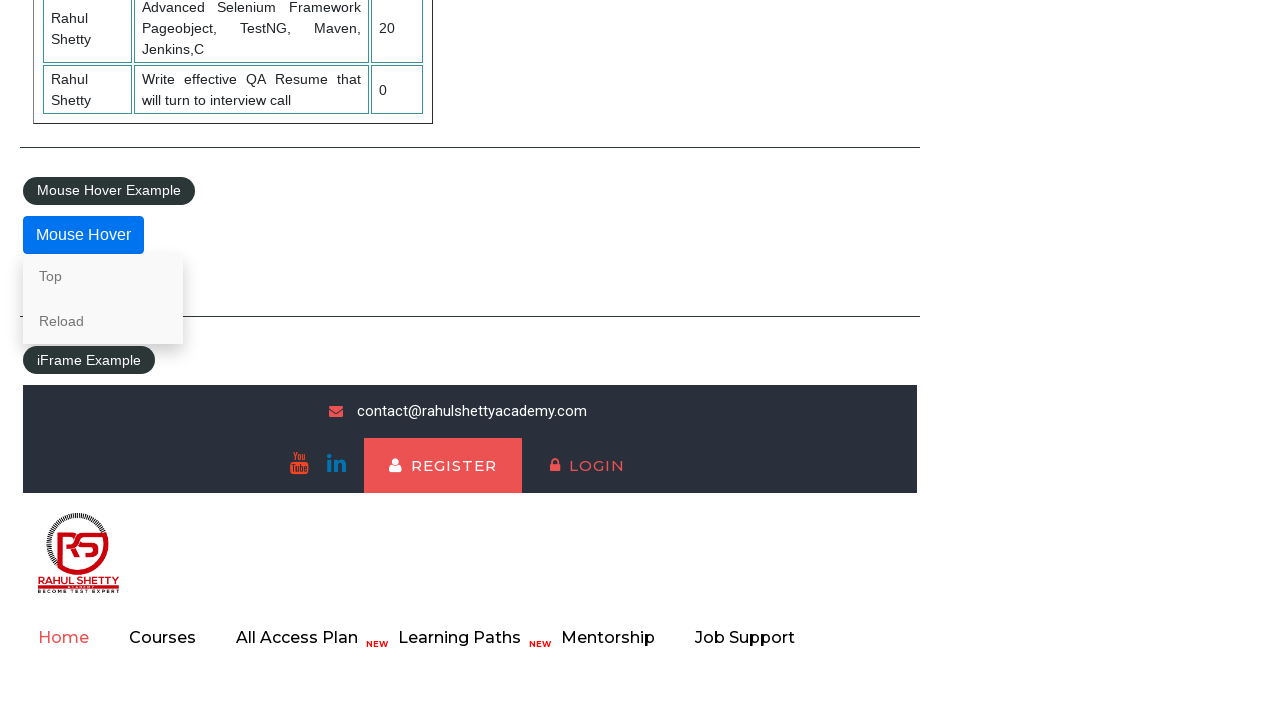

Clicked Reload link from hover menu at (103, 321) on xpath=//div[@class='mouse-hover-content']/a[text()='Reload']
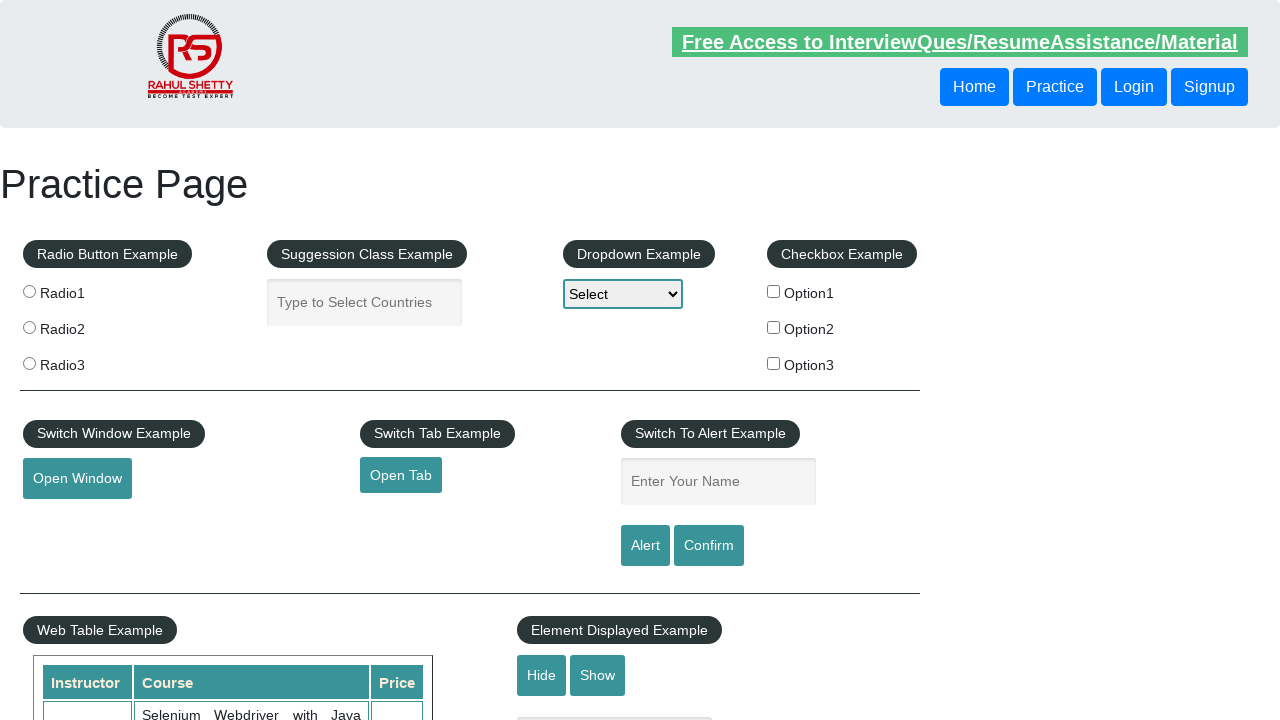

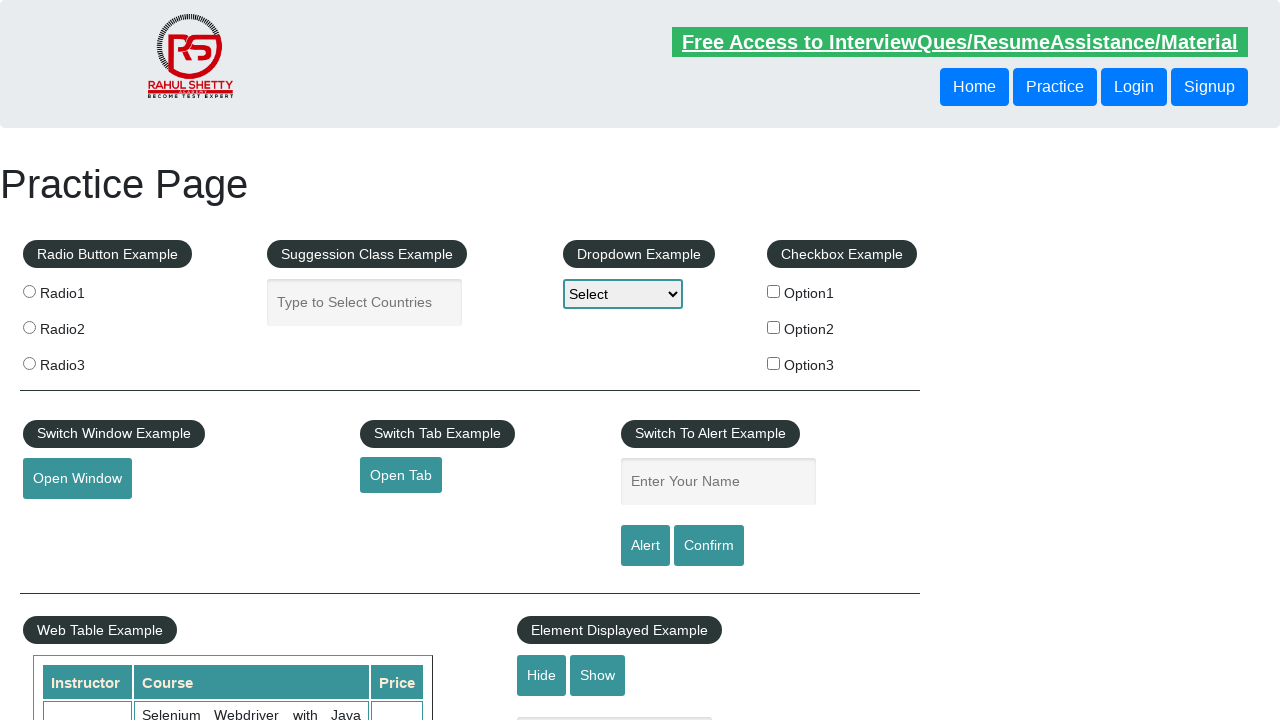